Navigates to Tokopedia's handphone-tablet product category page and verifies the page loads successfully by waiting for the page title.

Starting URL: https://www.tokopedia.com/p/handphone-tablet

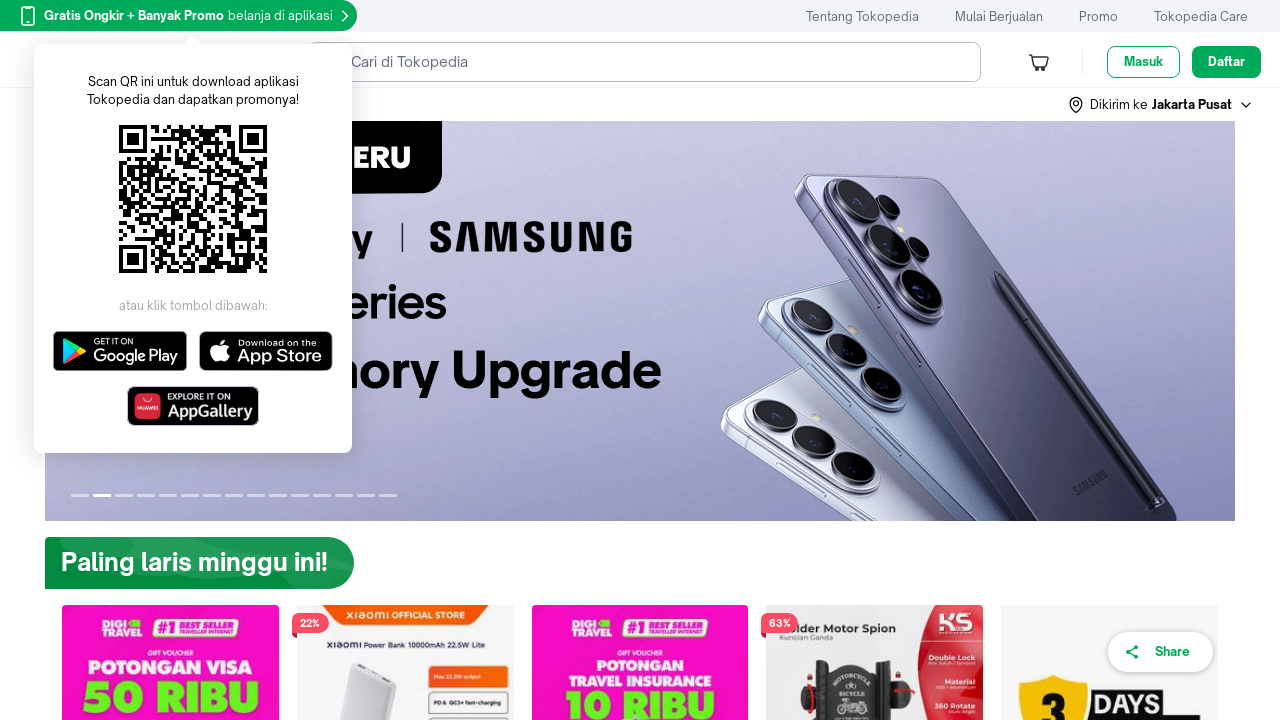

Waited for page DOM content to load
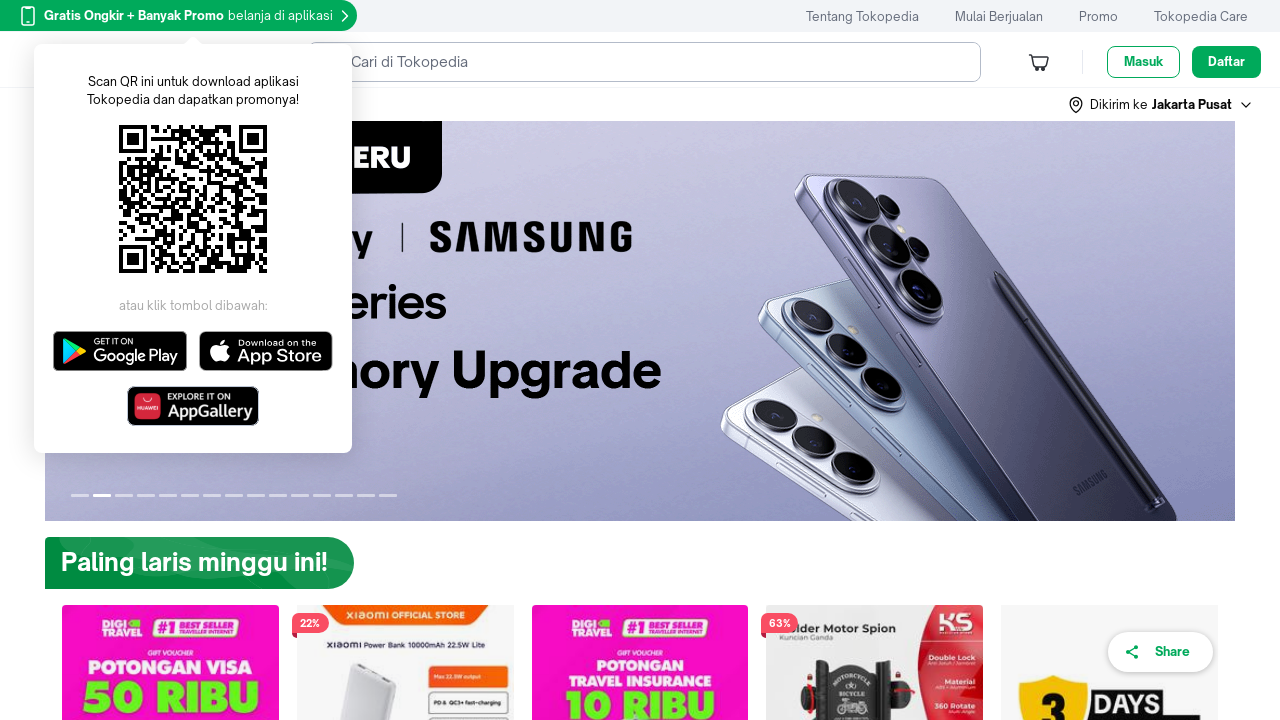

Retrieved page title
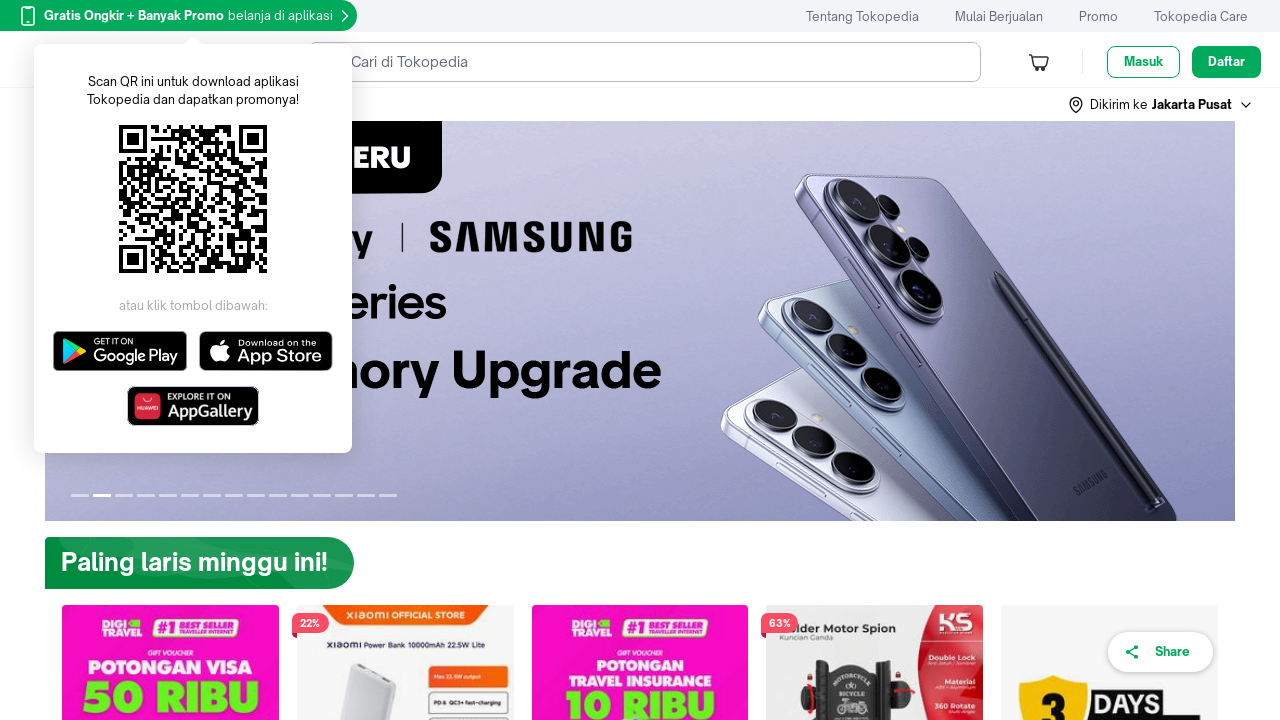

Verified page title is not empty
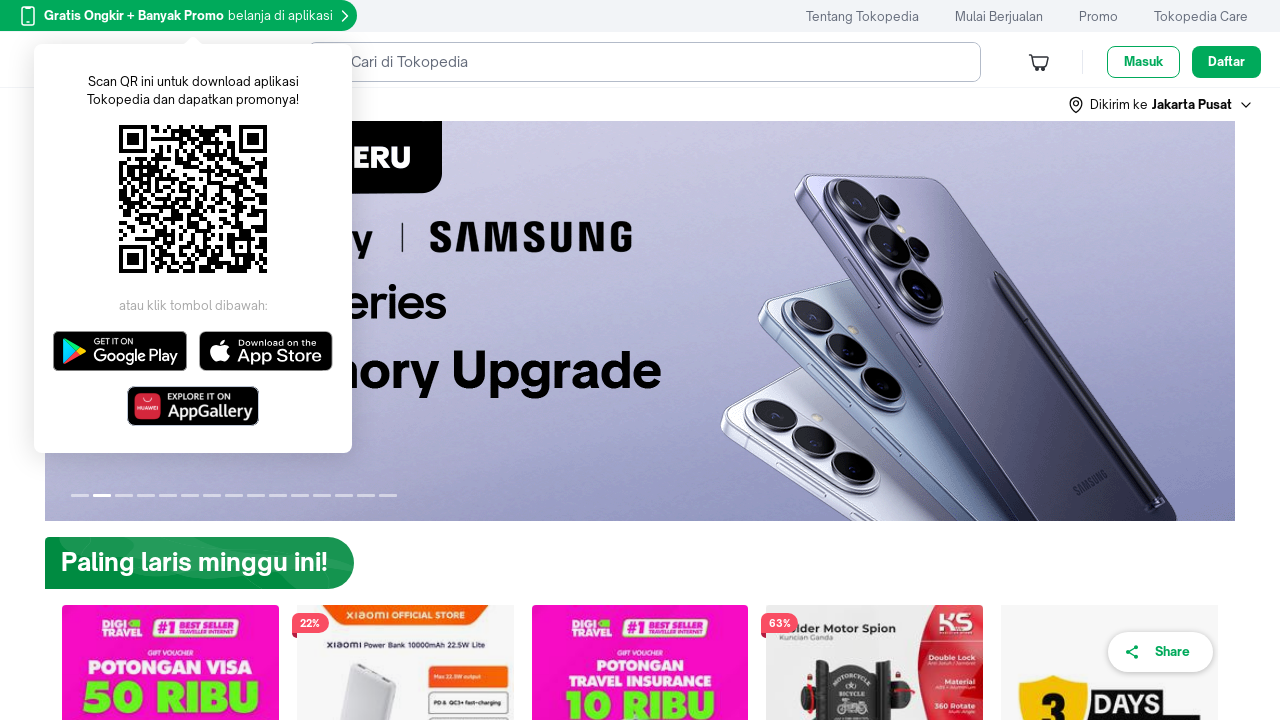

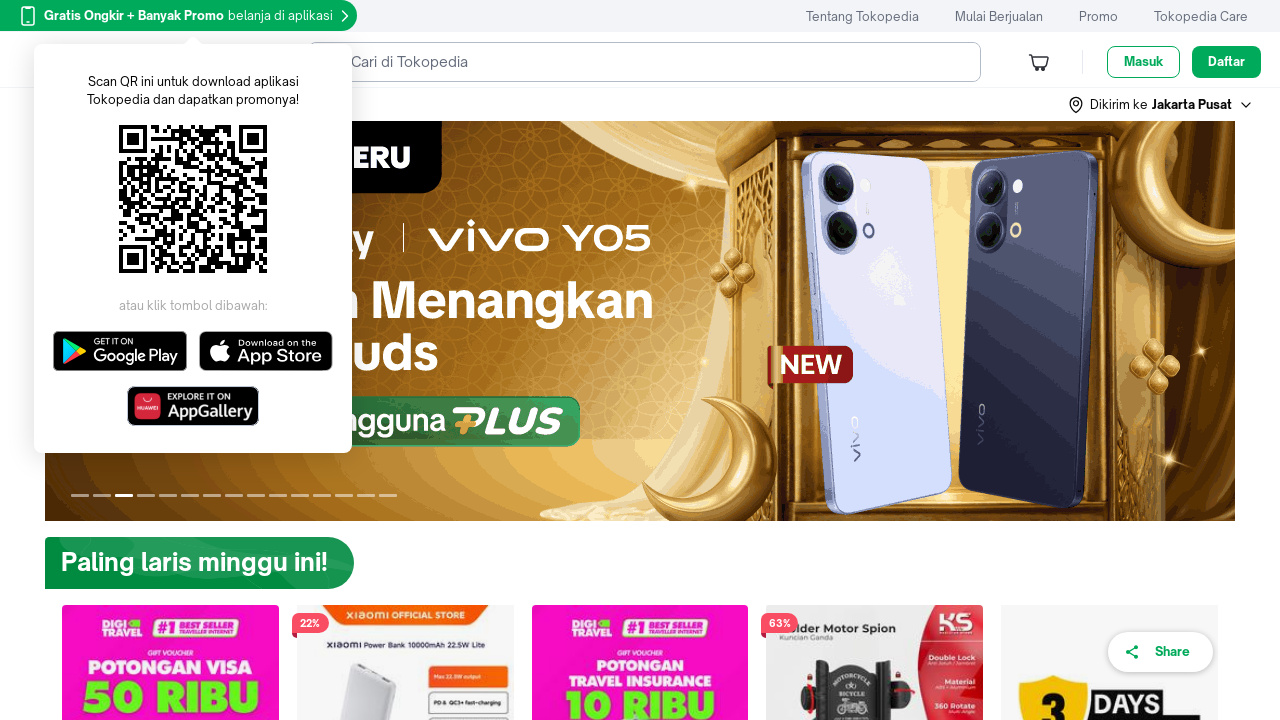